Tests child window handling by extracting href from a link and navigating to the external site, then clicking on the about link

Starting URL: https://rahulshettyacademy.com/AutomationPractice/

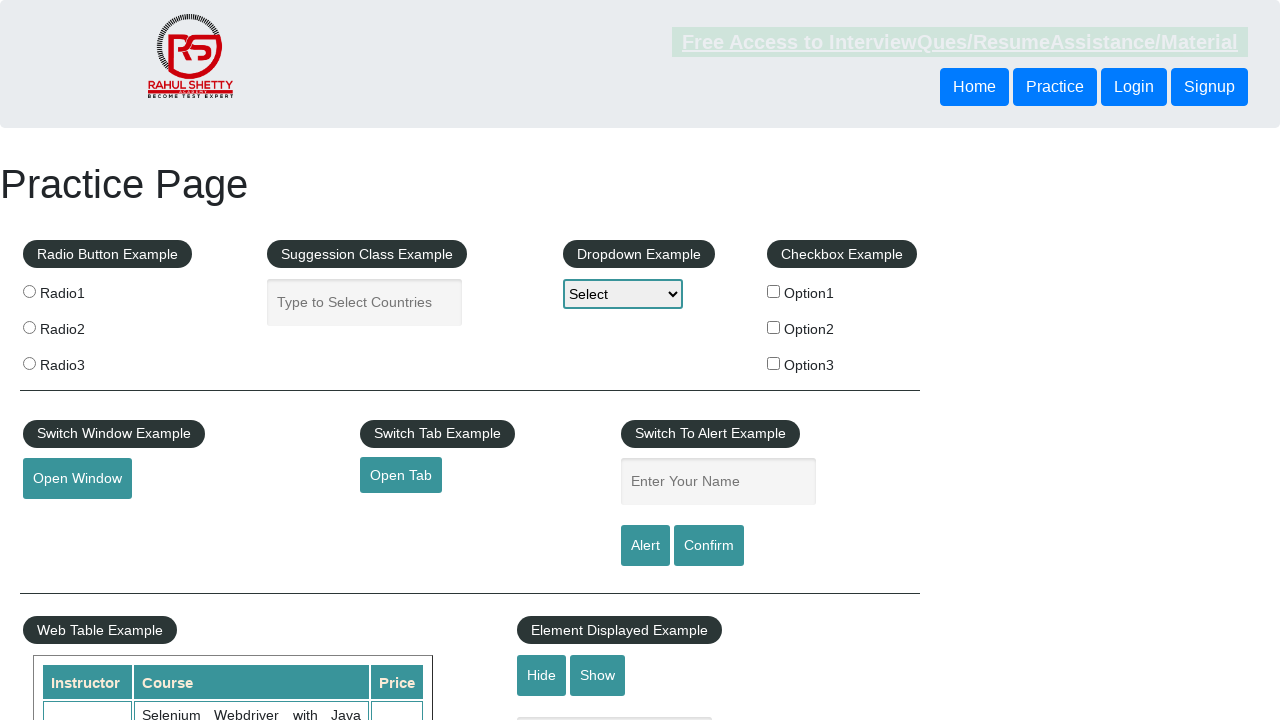

Extracted href attribute from open tab link
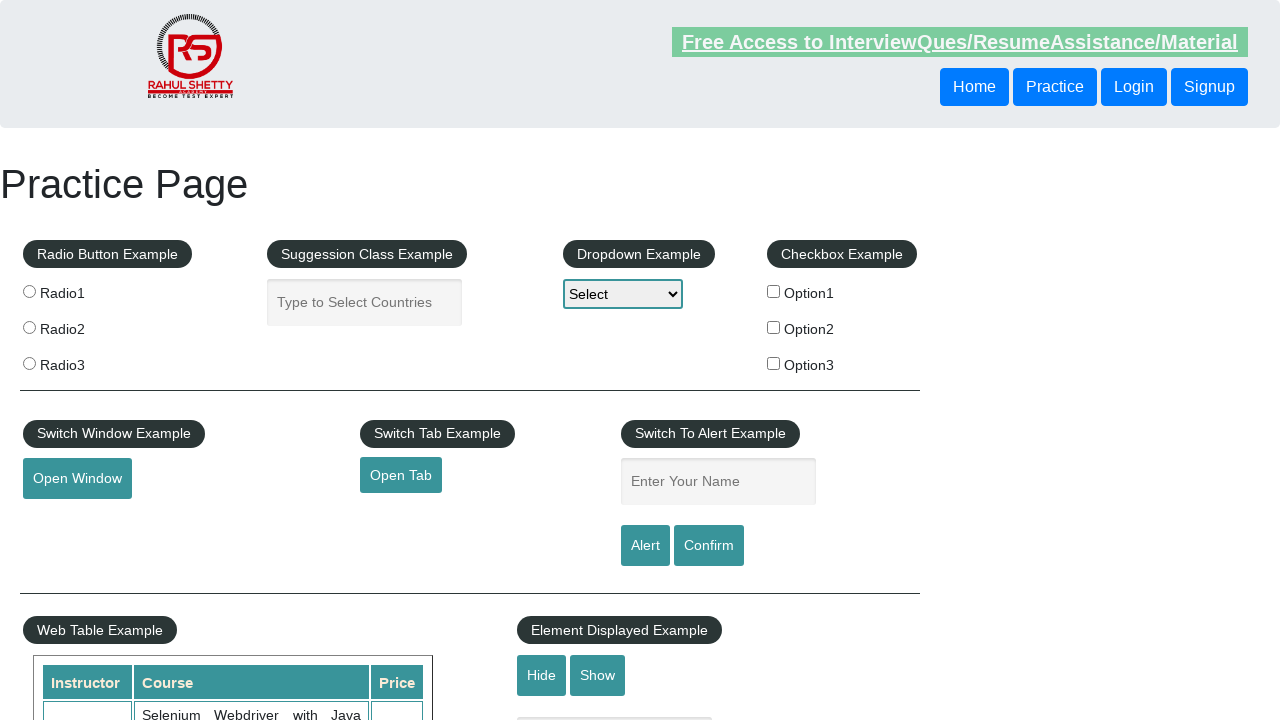

Navigated to extracted URL from child window link
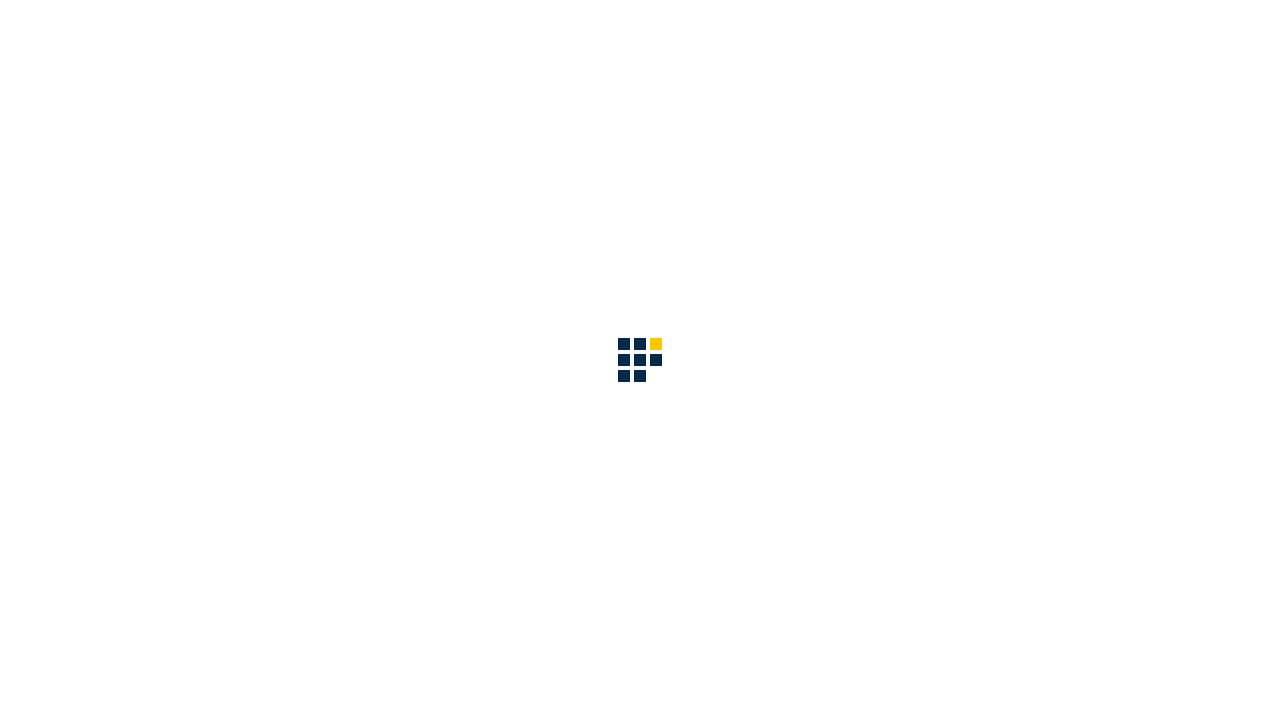

Clicked on about link in navigation menu at (865, 36) on ul.ml-auto a[href*='about']
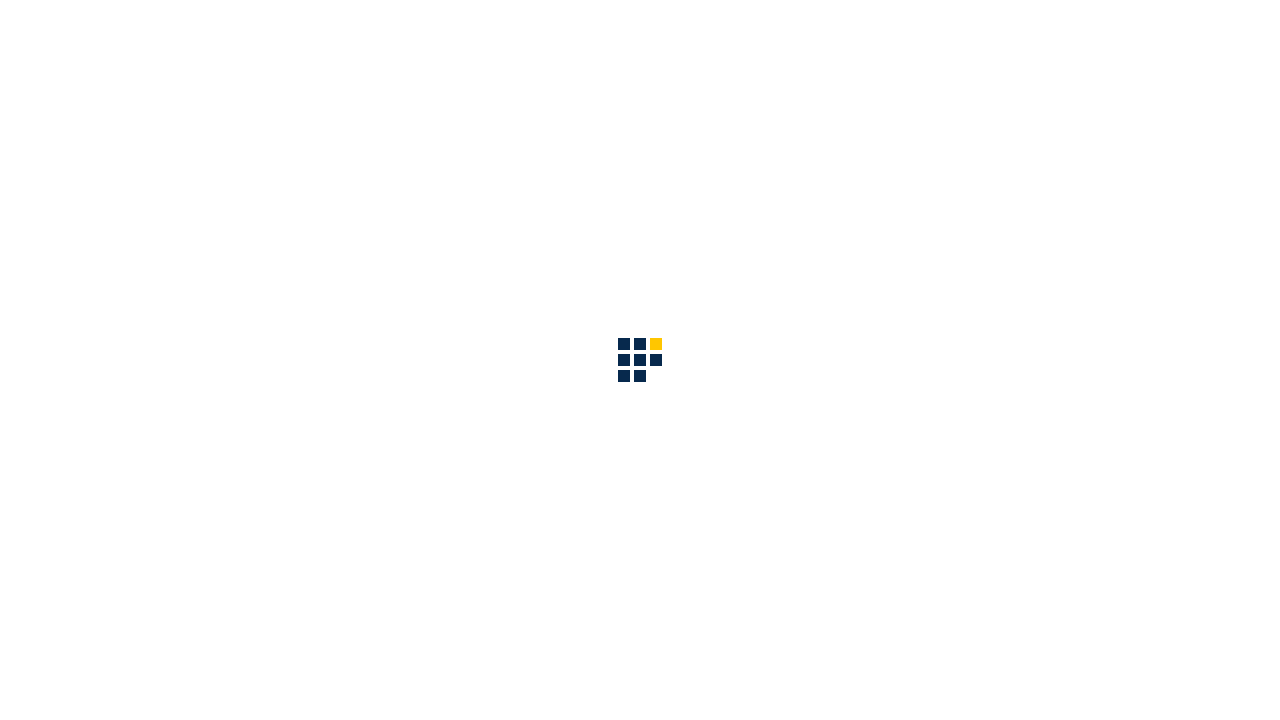

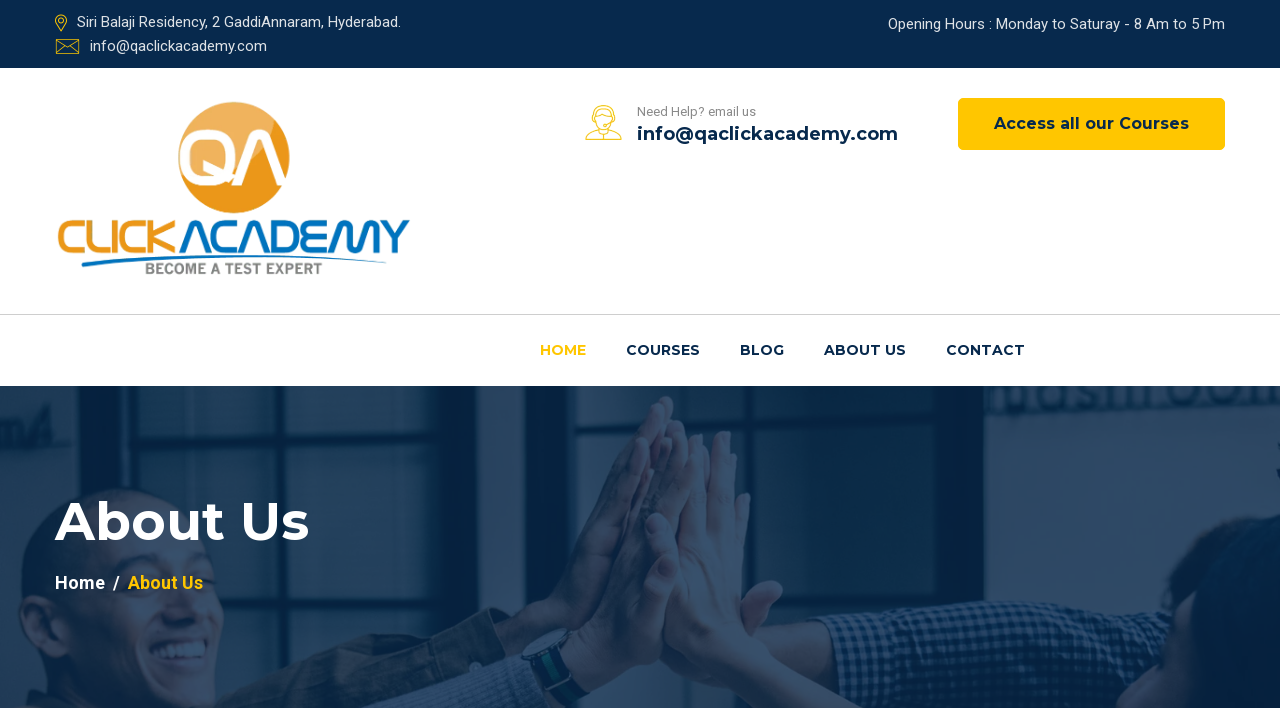